Tests a registration form by filling out various fields including username, email, gender, hobbies, interests, country, date of birth, bio, rating, color picker, and submitting the form

Starting URL: https://material.playwrightvn.com/index.html

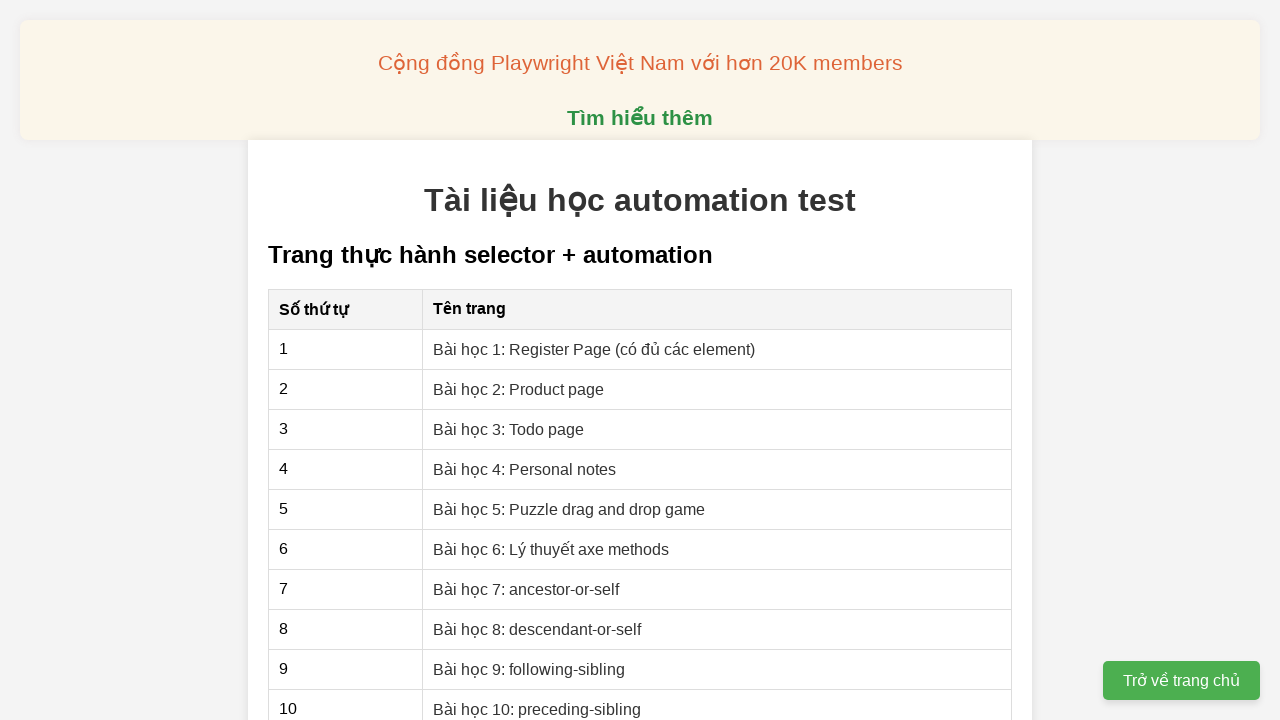

Clicked link to navigate to registration page at (594, 349) on xpath=//a[@href='01-xpath-register-page.html']
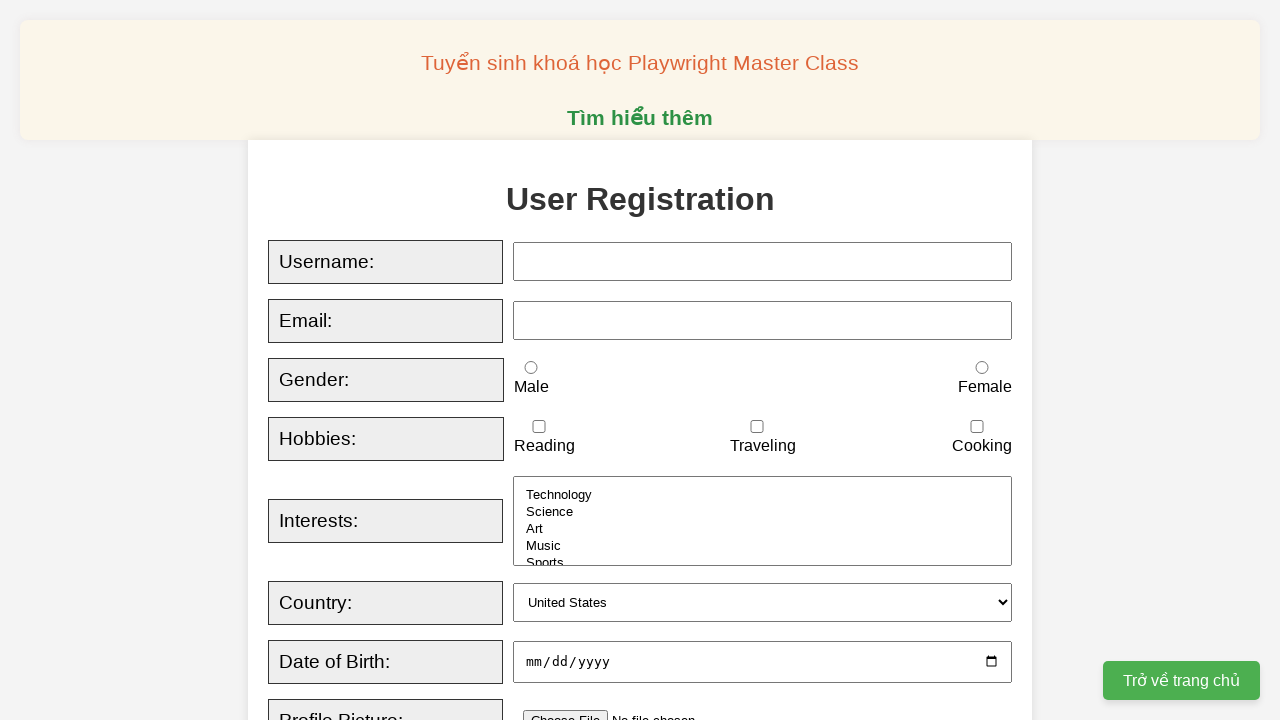

Filled username field with 'Kim Thỏa' using sequential typing
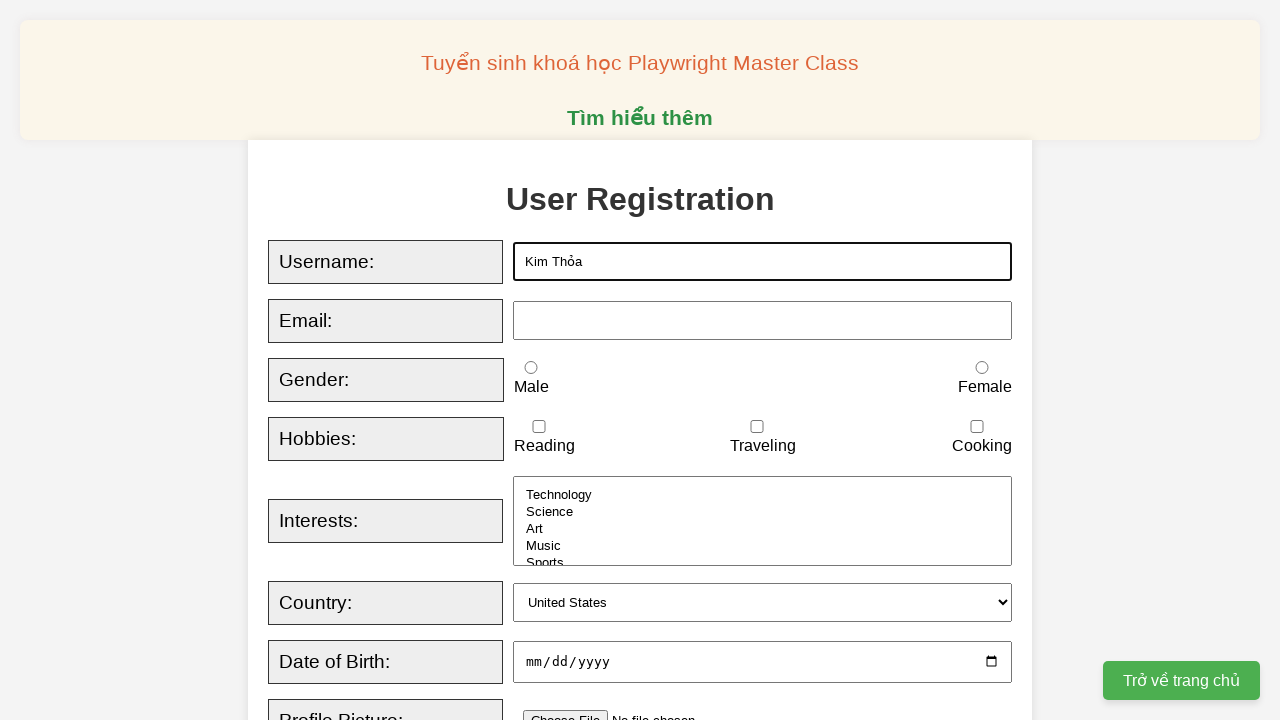

Filled email field with 'thoadinh000@yopmail.com' using sequential typing
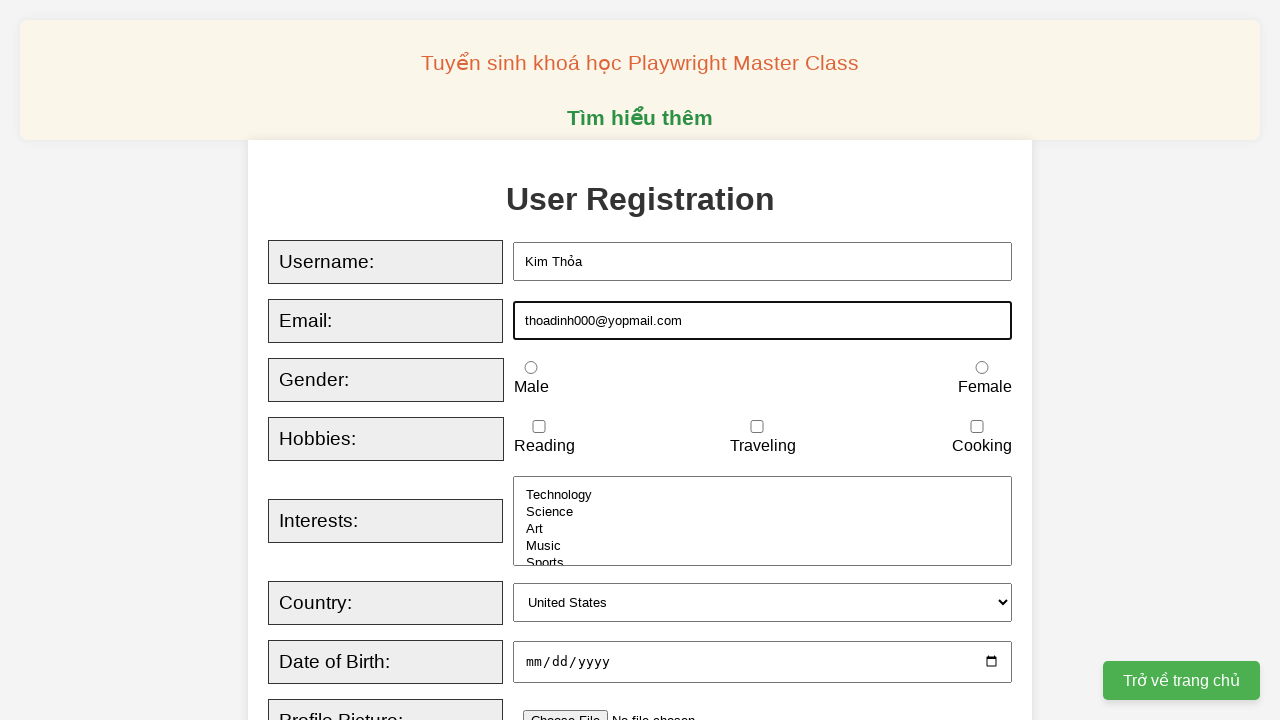

Selected female gender option at (982, 368) on xpath=//input[@id='female']
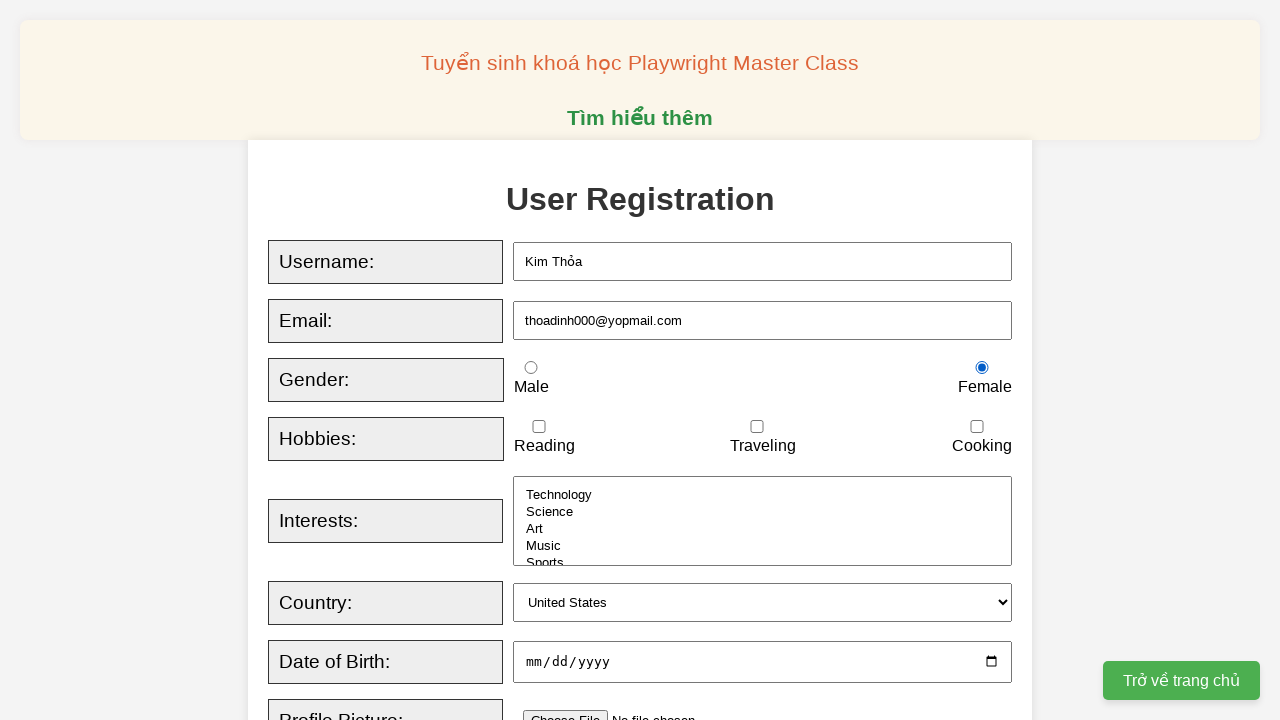

Checked cooking hobby at (977, 427) on xpath=//input[@id='cooking']
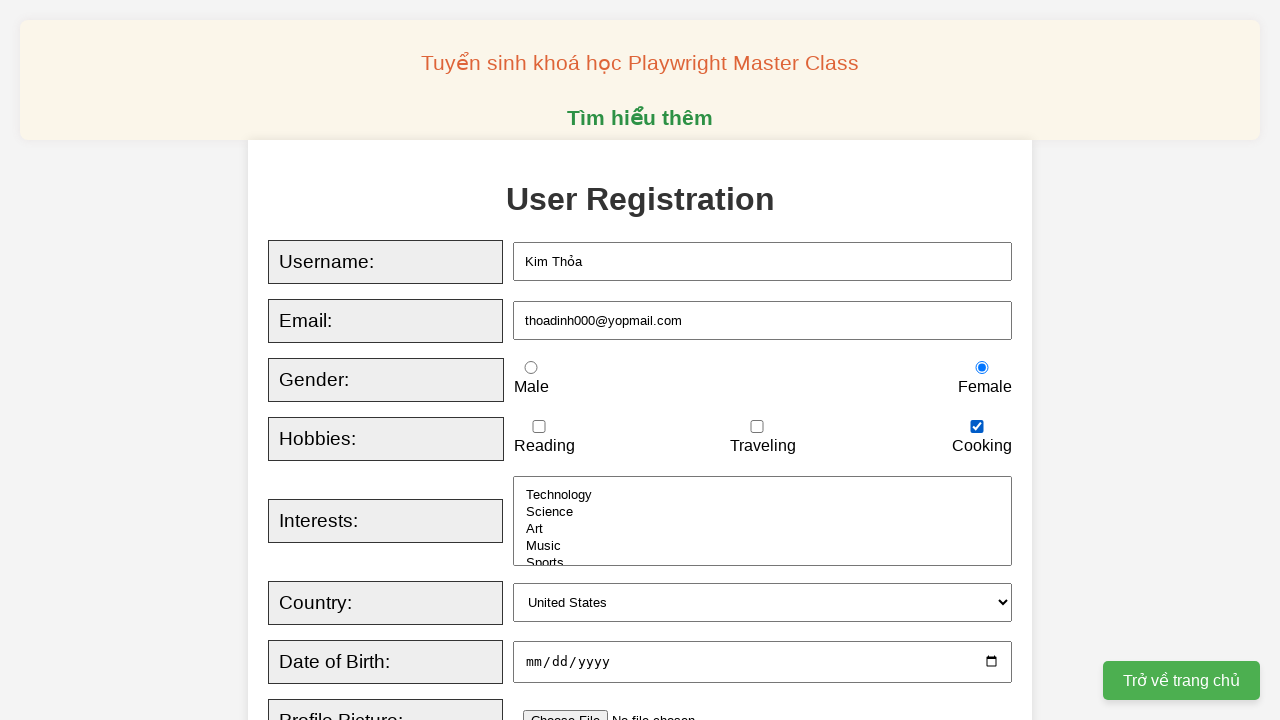

Checked traveling hobby at (757, 427) on xpath=//input[@id='traveling']
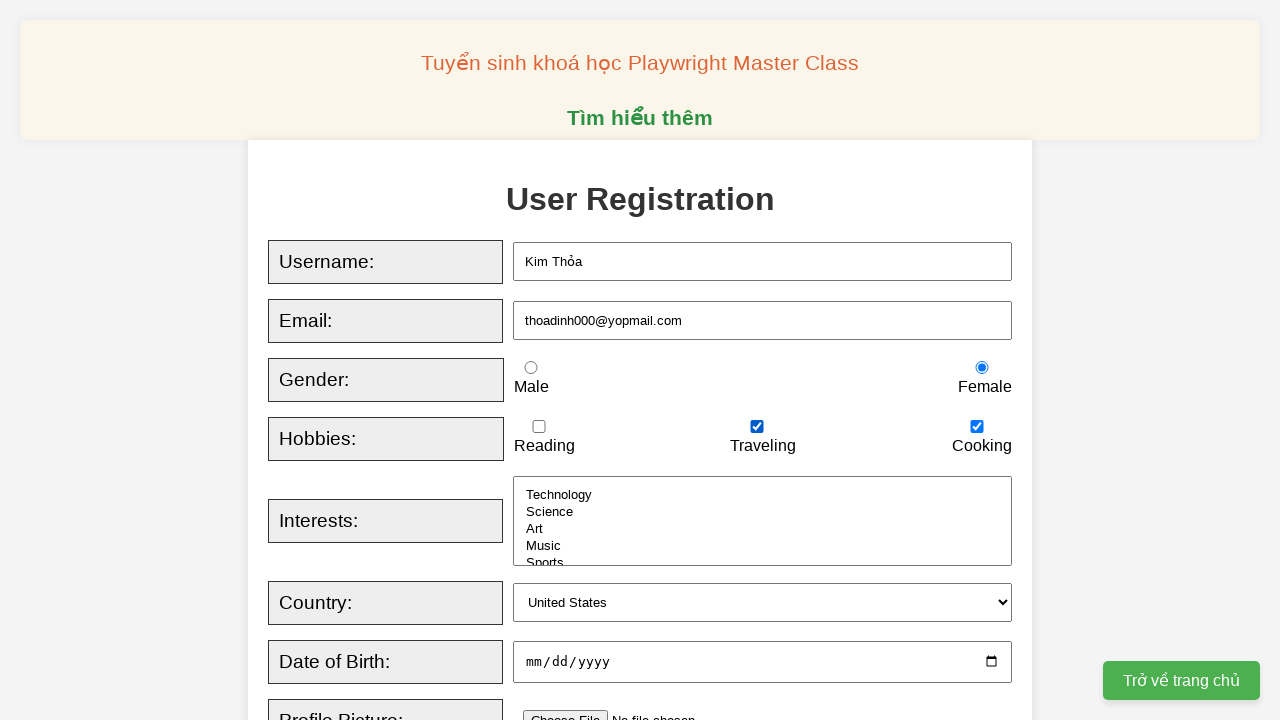

Selected 'Technology' and 'Music' from interests dropdown on xpath=//select[@id='interests']
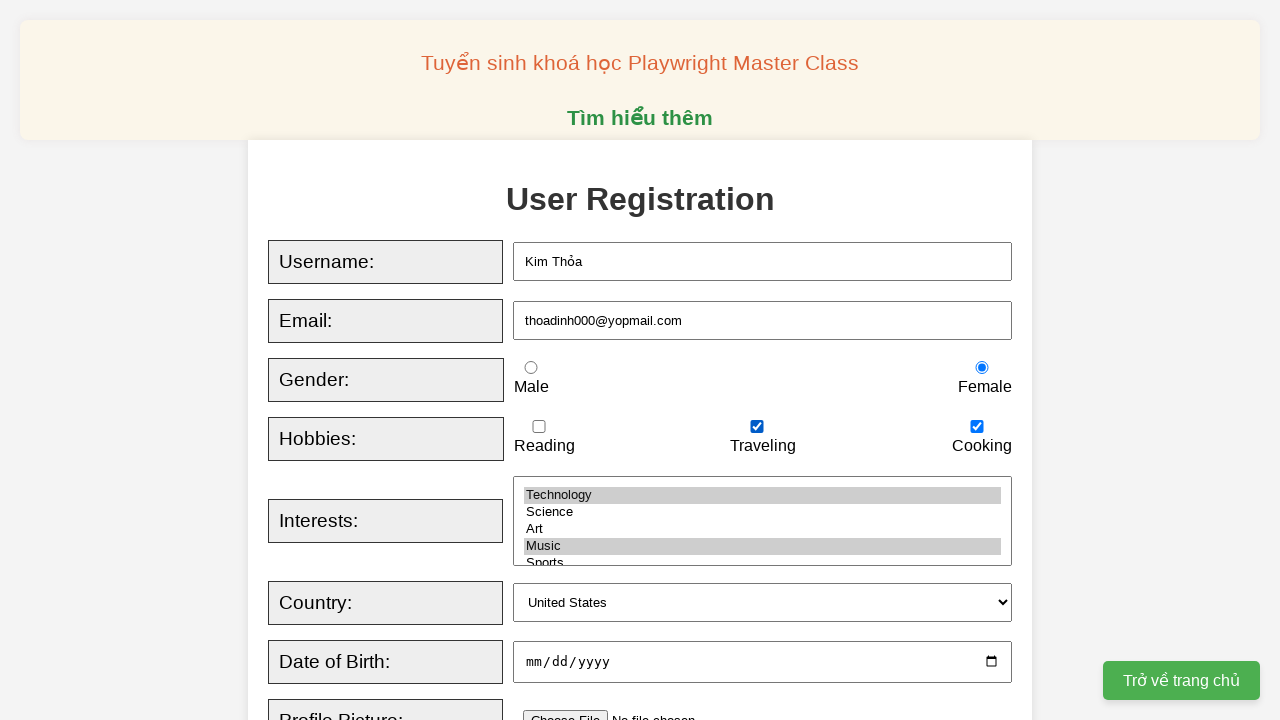

Selected 'Canada' from country dropdown on xpath=//select[@id='country']
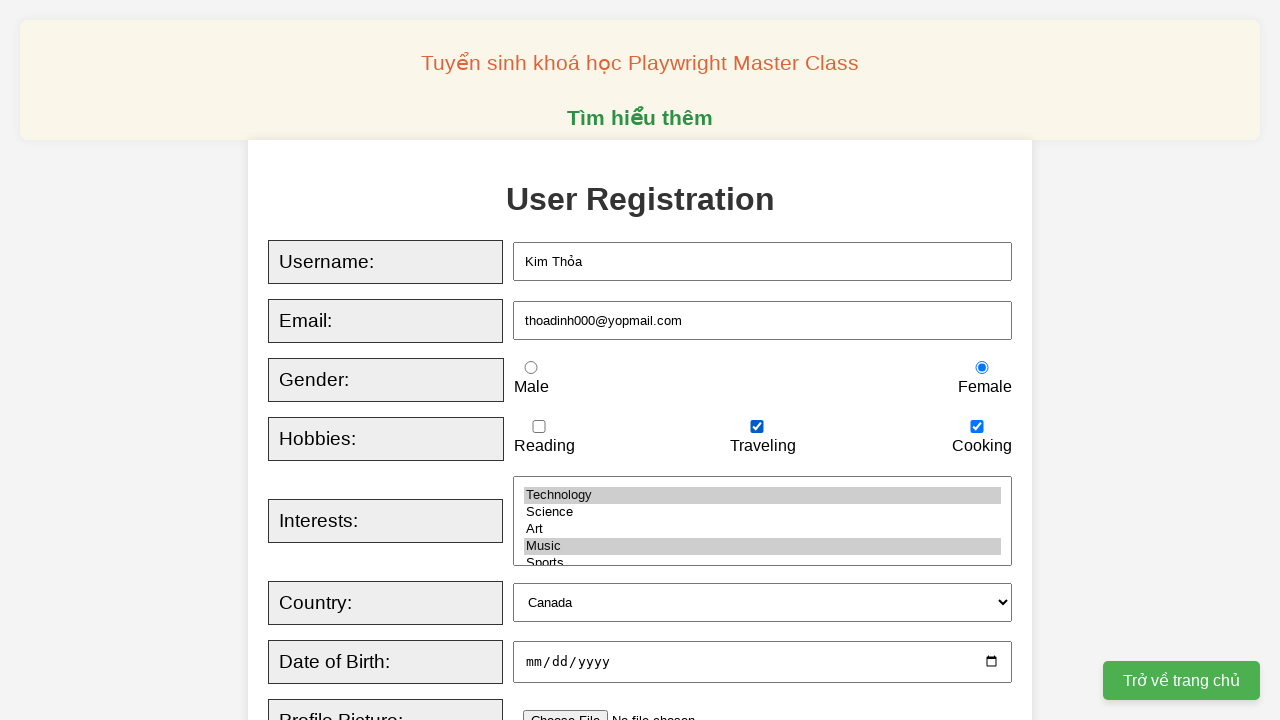

Filled date of birth with '2003-10-26' on xpath=//input[@id='dob']
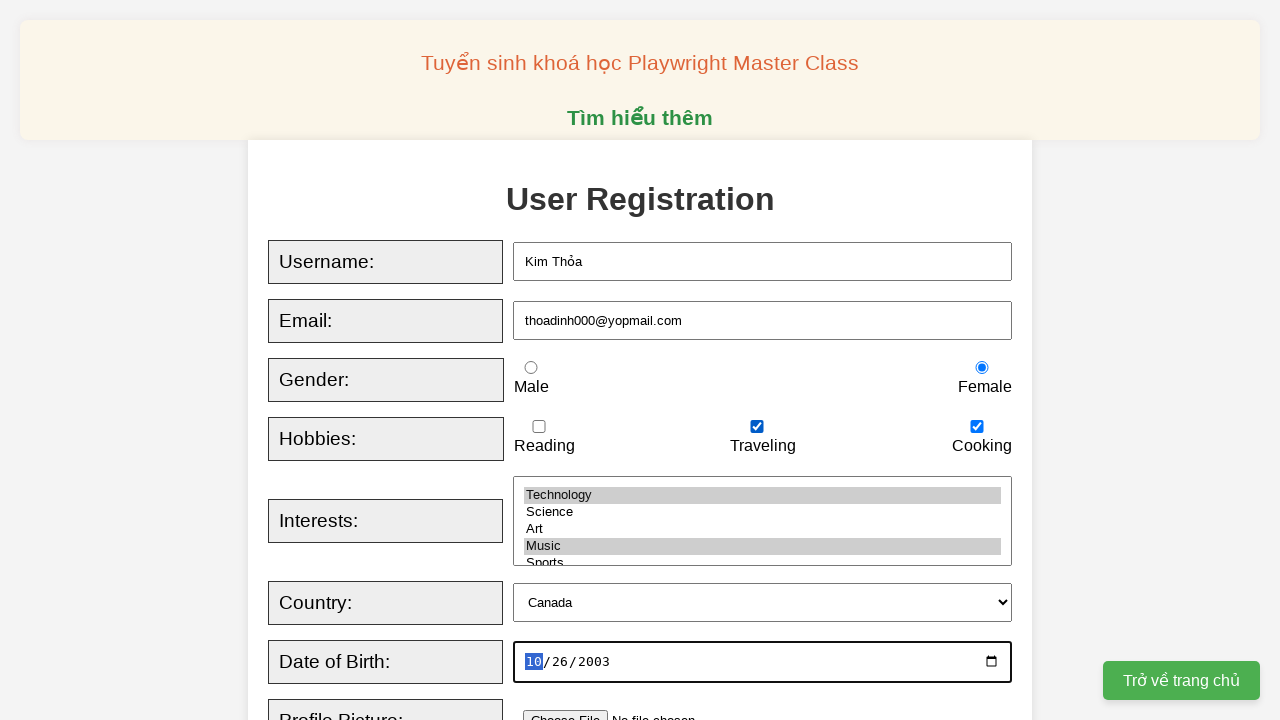

Filled bio field with 'Tester' on xpath=//textarea[@id='bio']
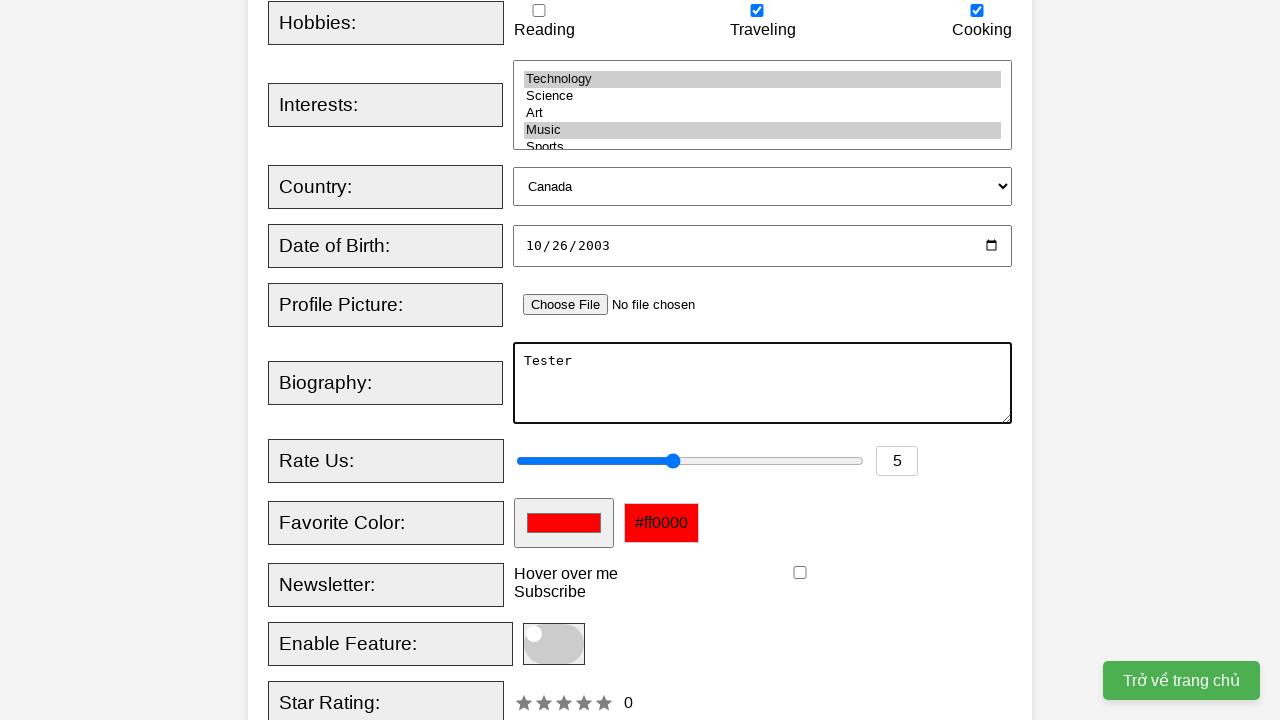

Set rating to '7' on xpath=//input[@id='rating']
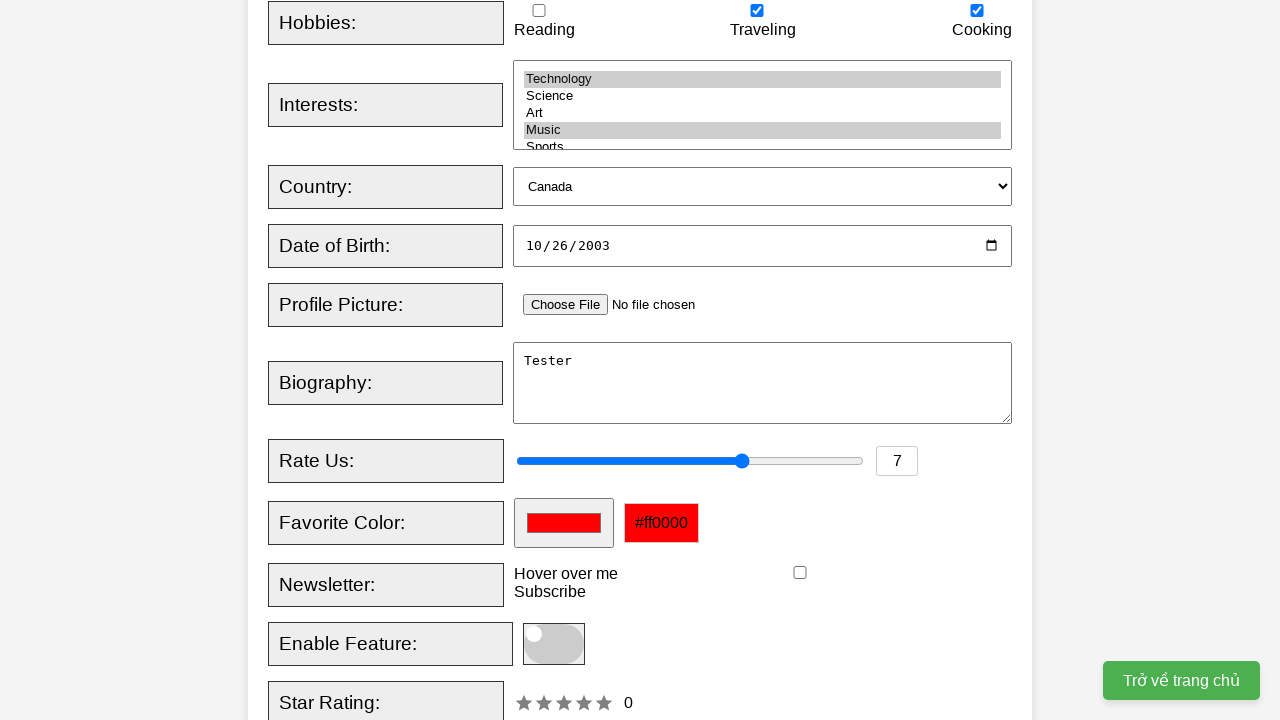

Set favorite color to blue (#0000ff) on xpath=//input[@id='favcolor']
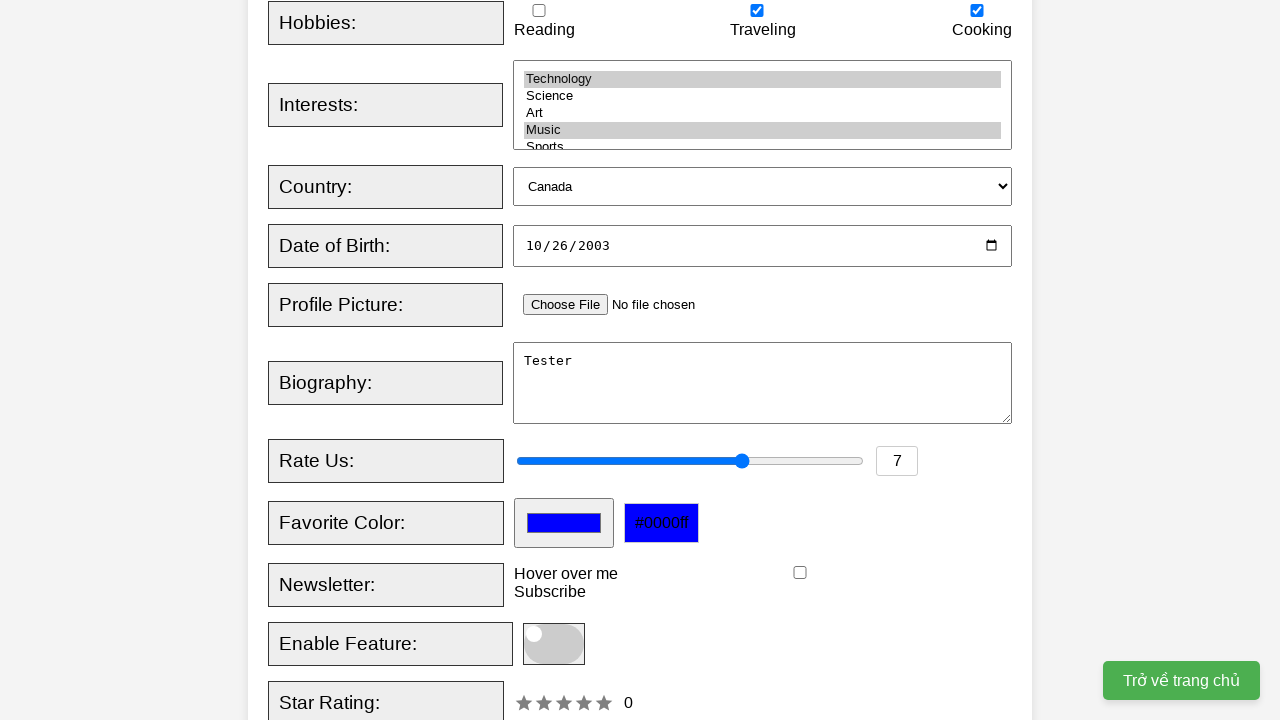

Hovered over tooltip element at (566, 574) on xpath=//div[@class='tooltip']
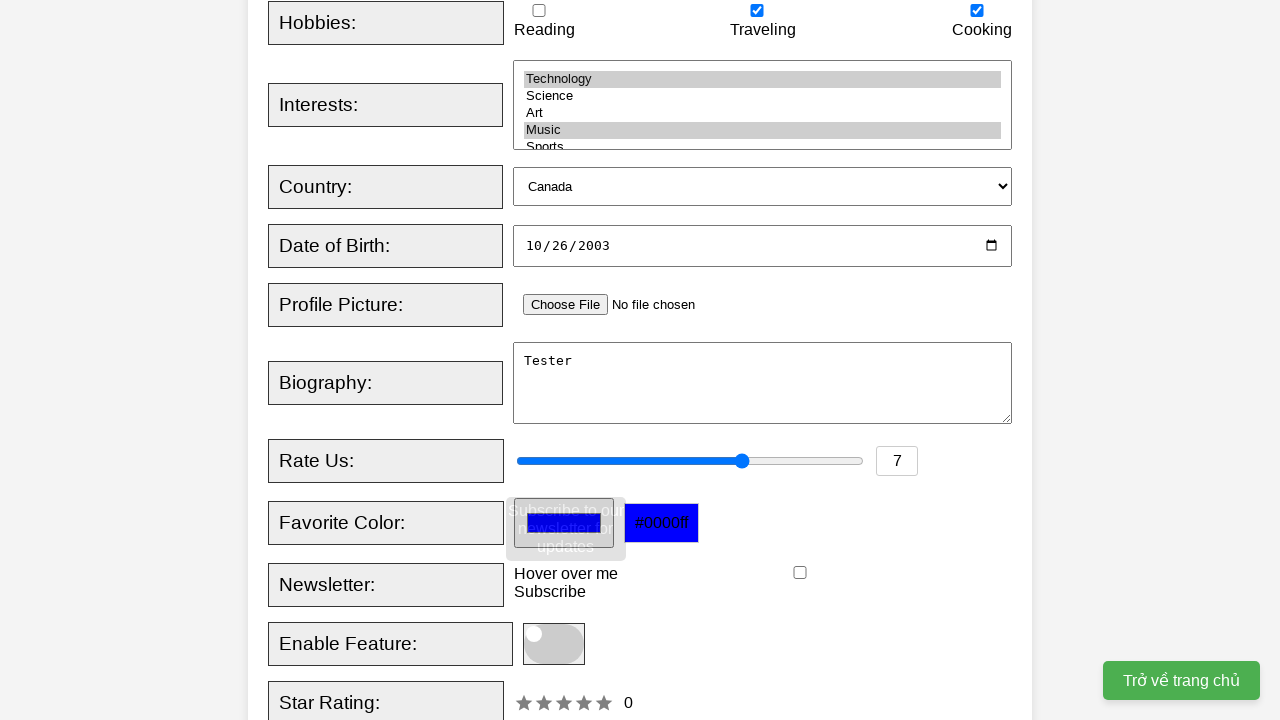

Toggled feature switch at (554, 644) on xpath=//span[@class='slider round']
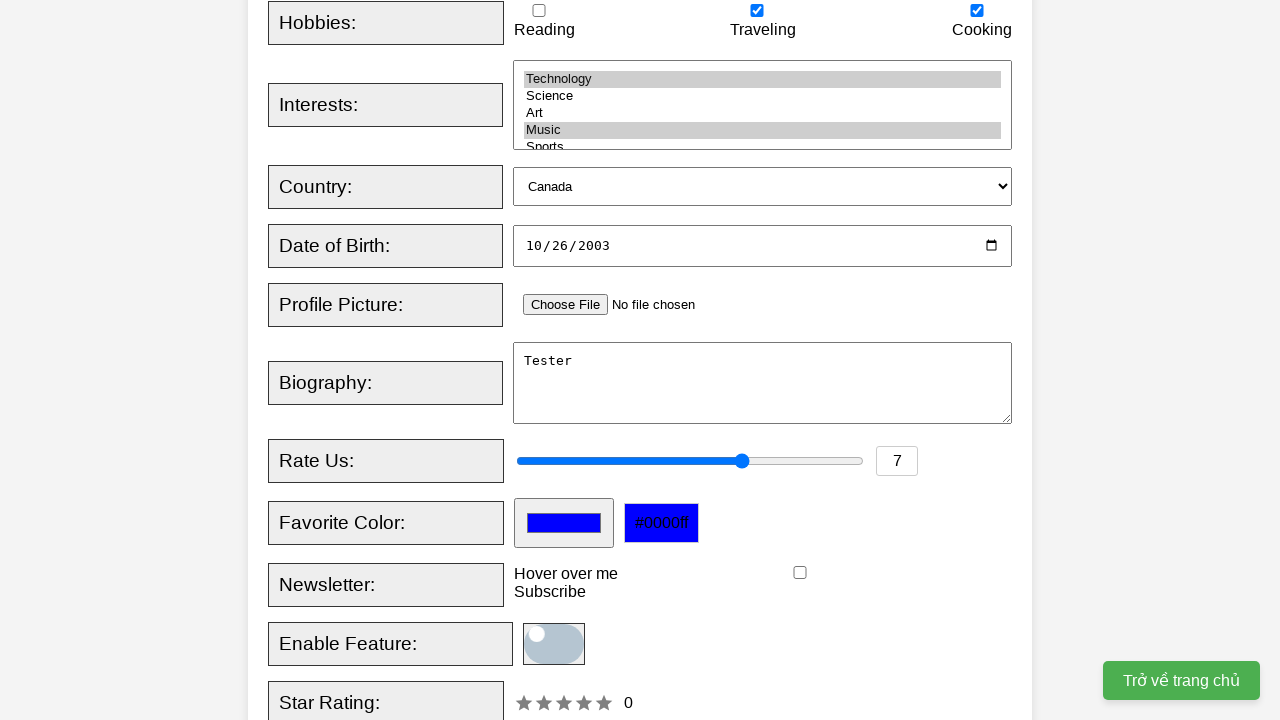

Submitted registration form at (528, 360) on xpath=//button[@type='submit']
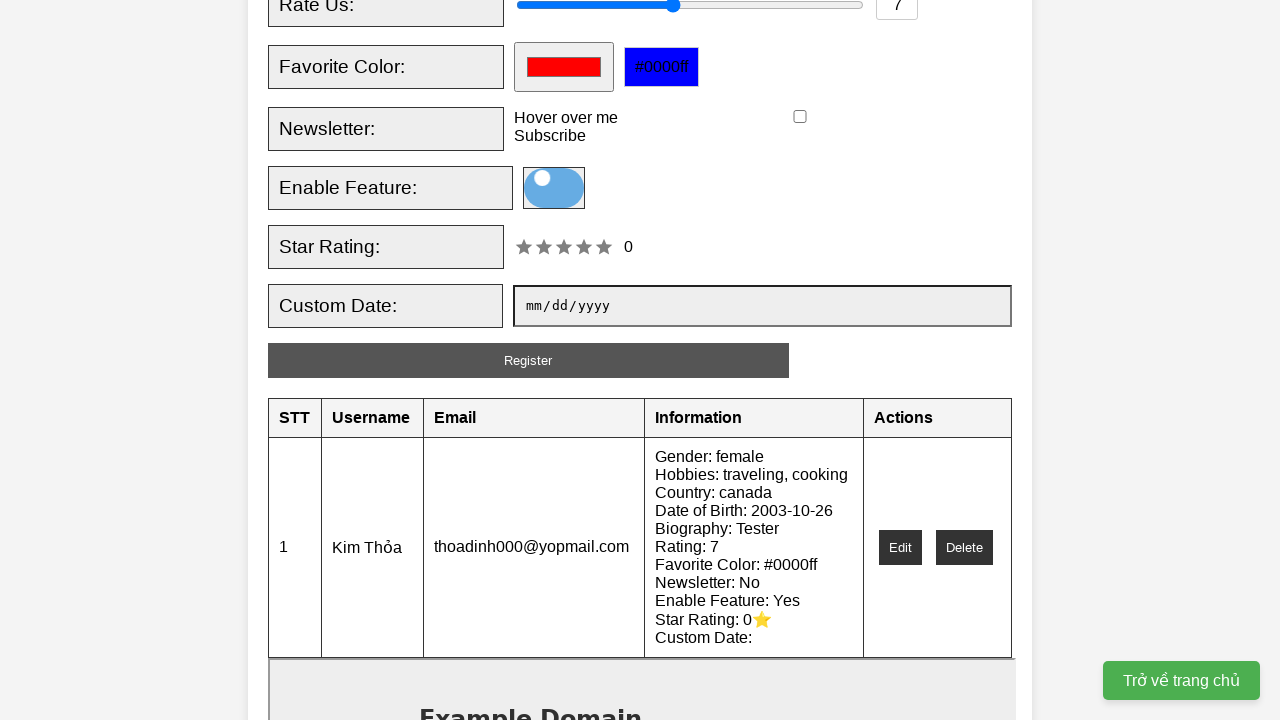

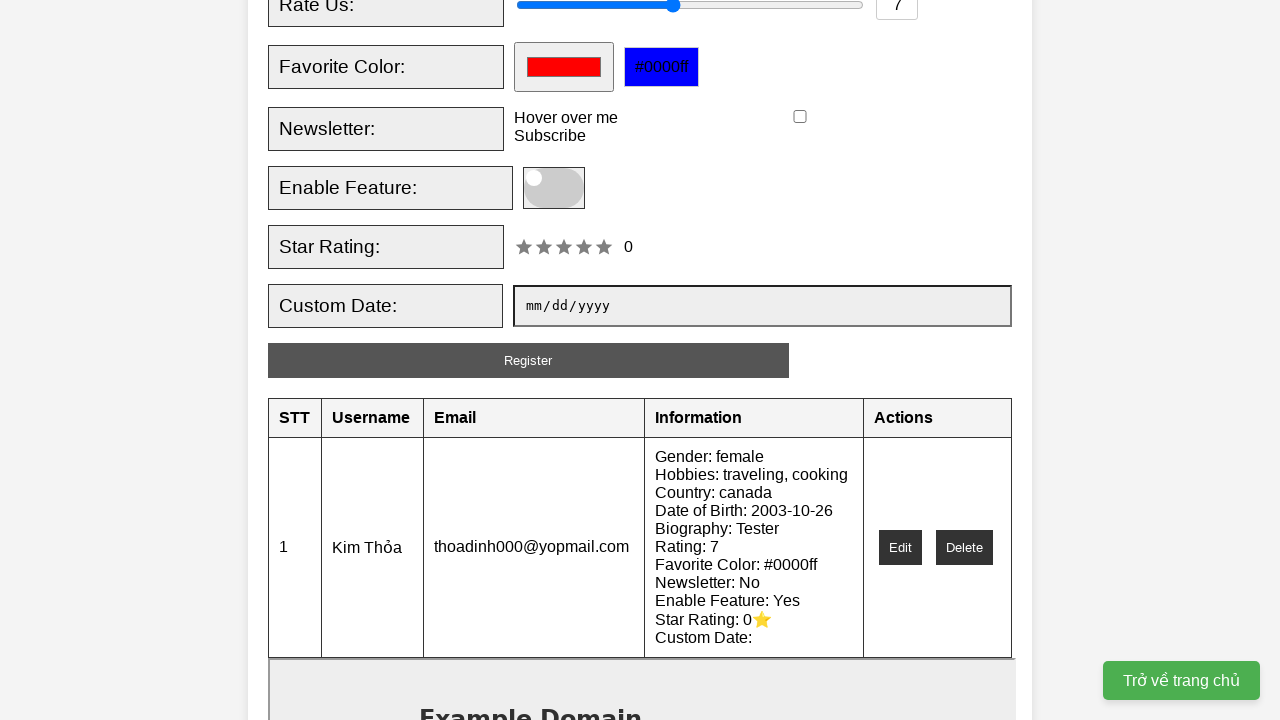